Tests file download functionality by clicking on a file link and verifying the download

Starting URL: https://the-internet.herokuapp.com/download

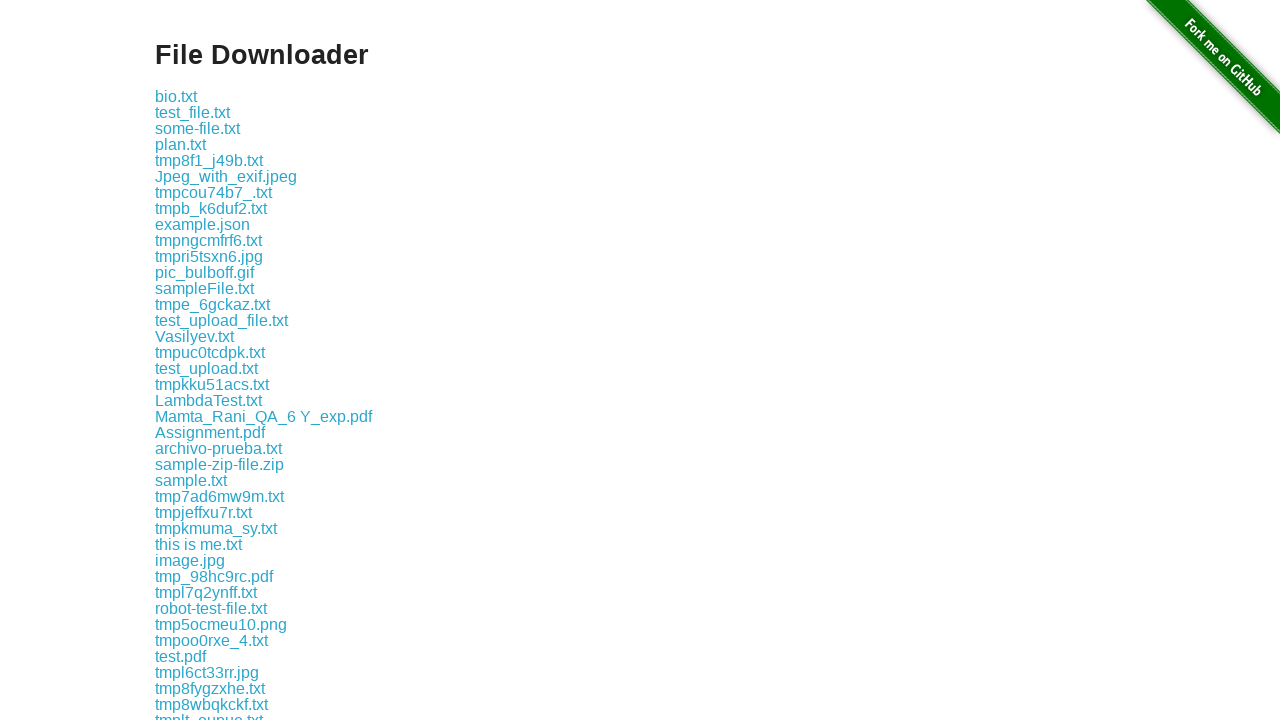

Clicked on file link to initiate download at (198, 128) on text='some-file.txt'
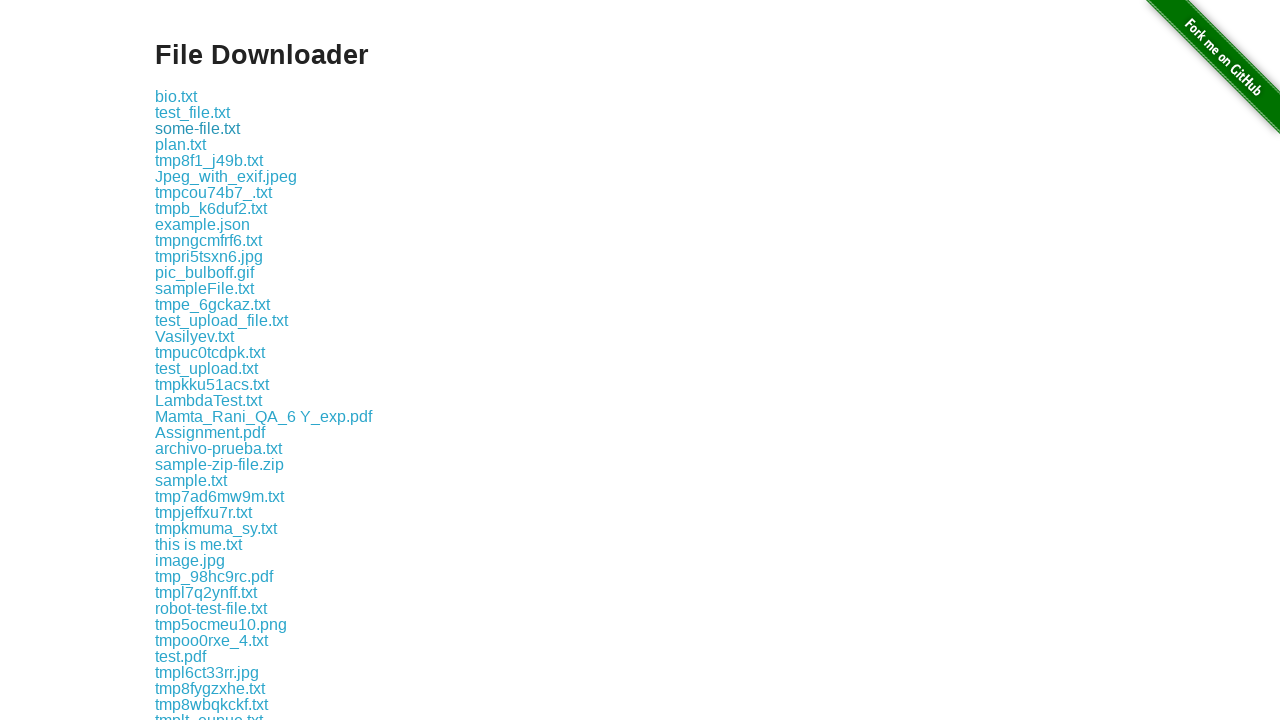

Waited for download to start and file link clicked at (198, 128) on text='some-file.txt'
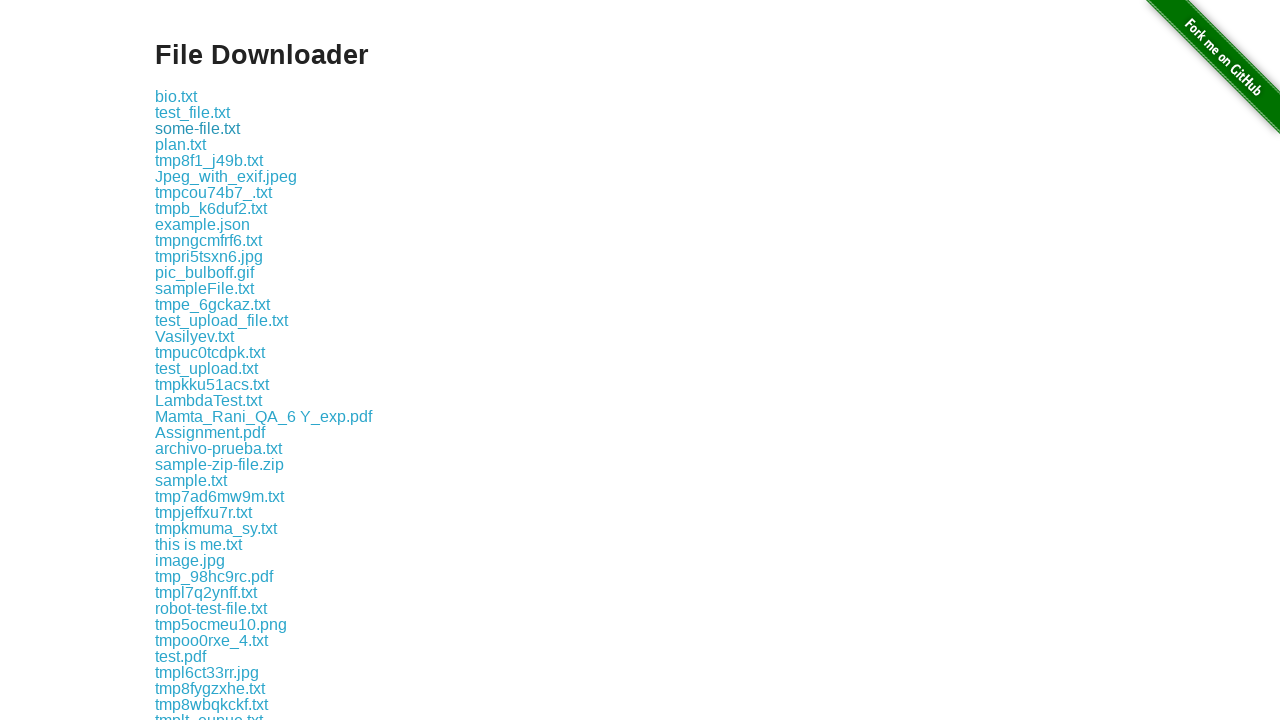

Download object captured and verified
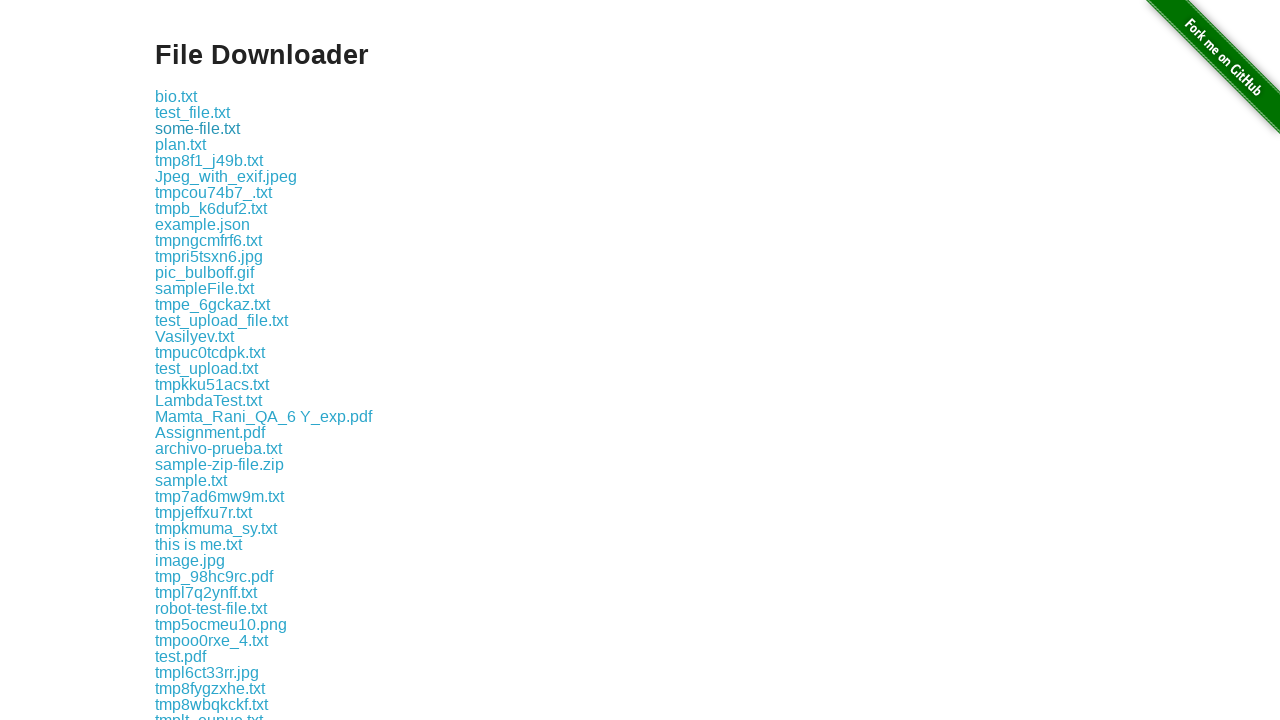

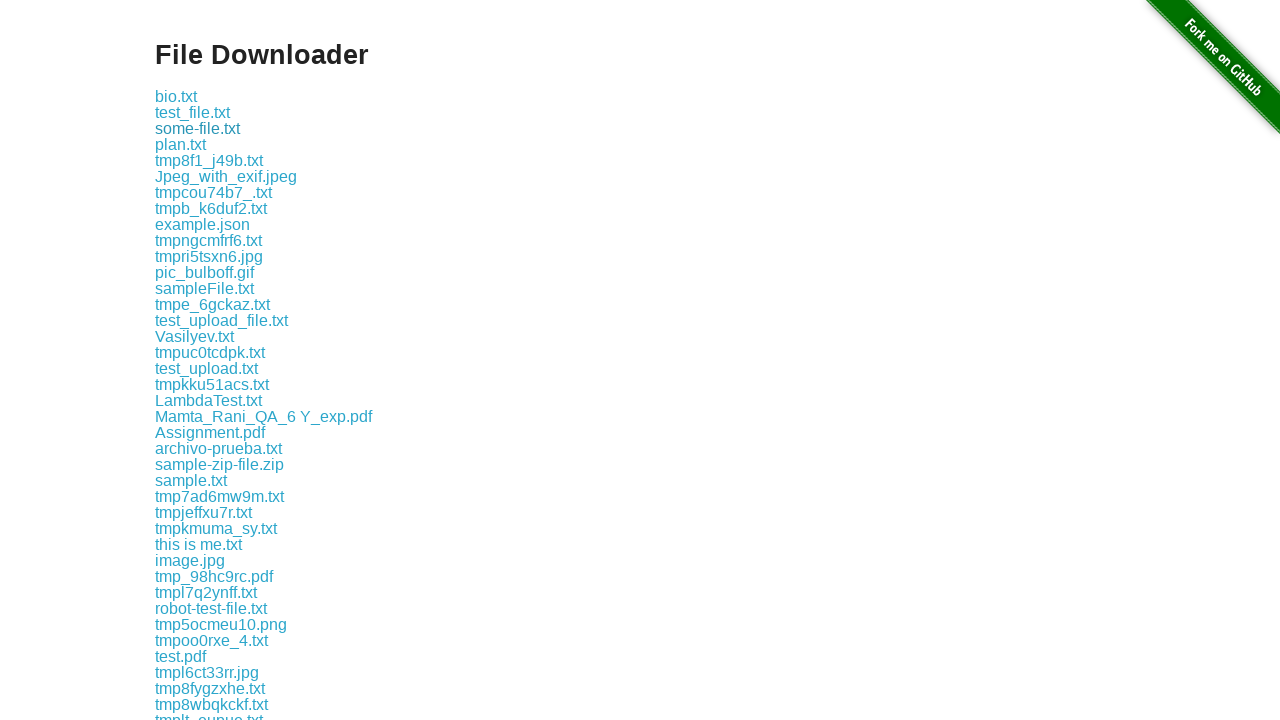